Tests sorting the Due column in descending order by clicking the column header twice and verifying the values are sorted in reverse order

Starting URL: http://the-internet.herokuapp.com/tables

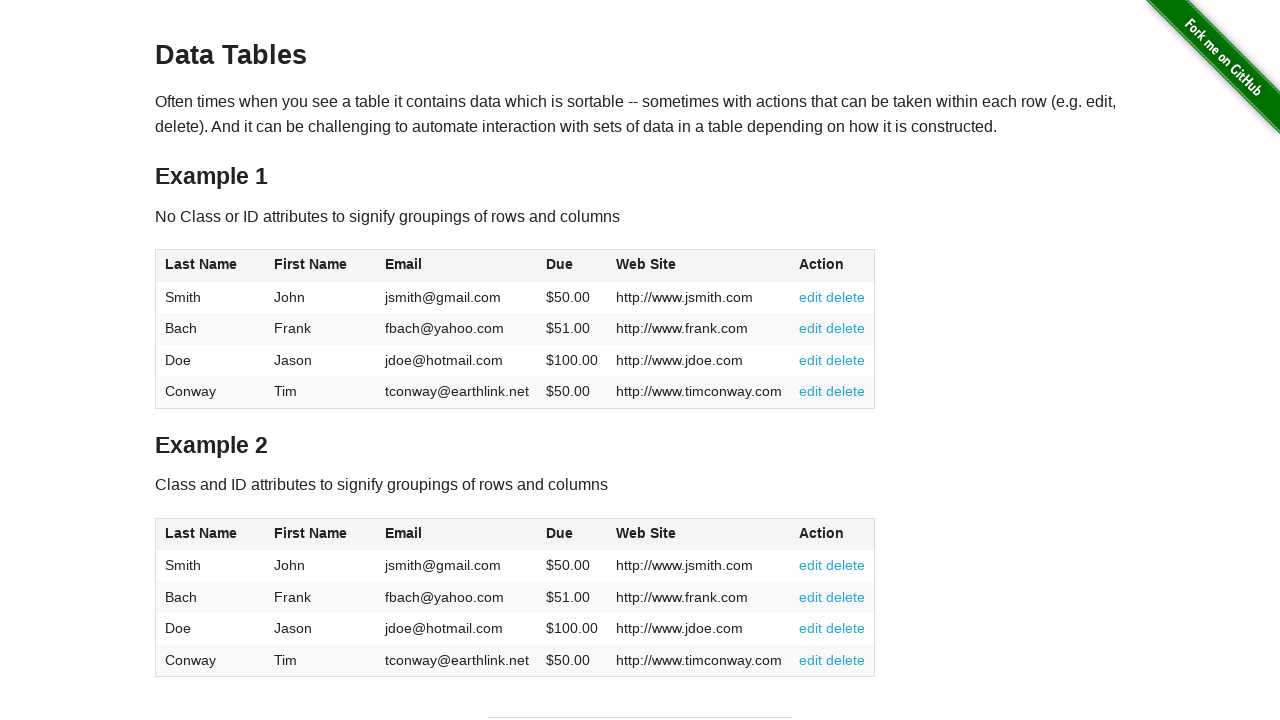

Clicked Due column header first time for ascending sort at (572, 266) on #table1 thead tr th:nth-child(4)
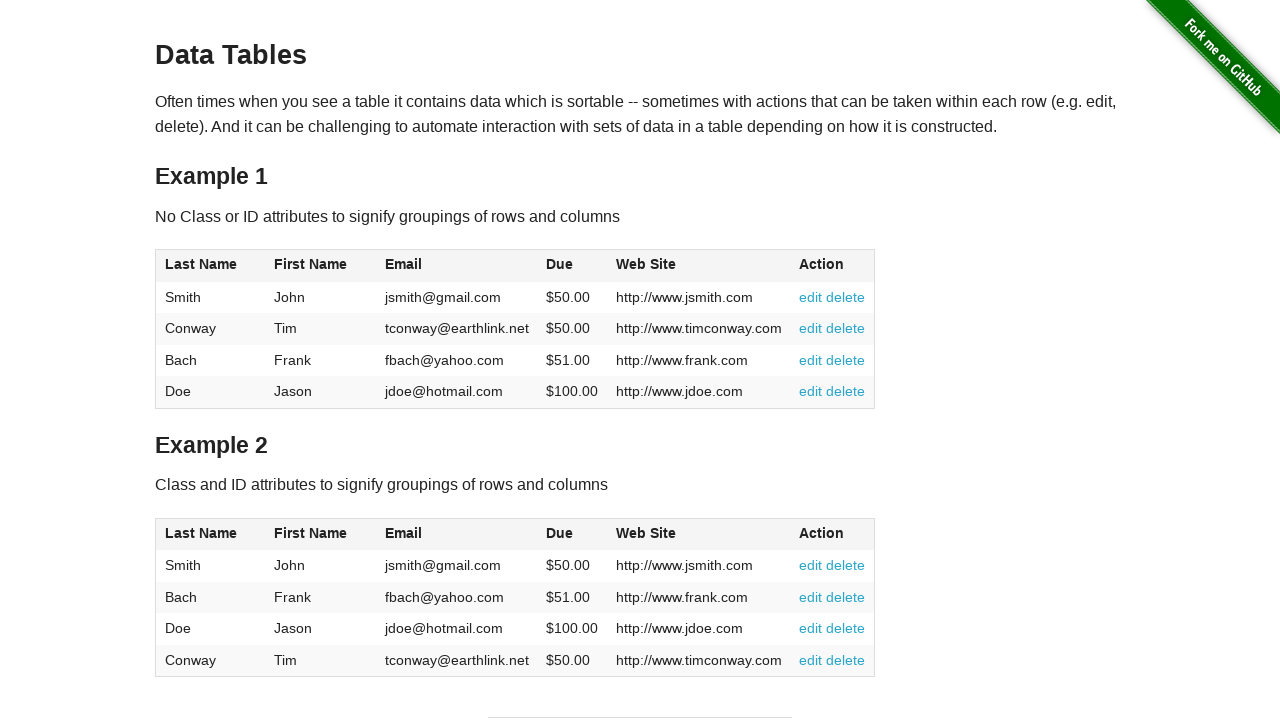

Clicked Due column header second time for descending sort at (572, 266) on #table1 thead tr th:nth-child(4)
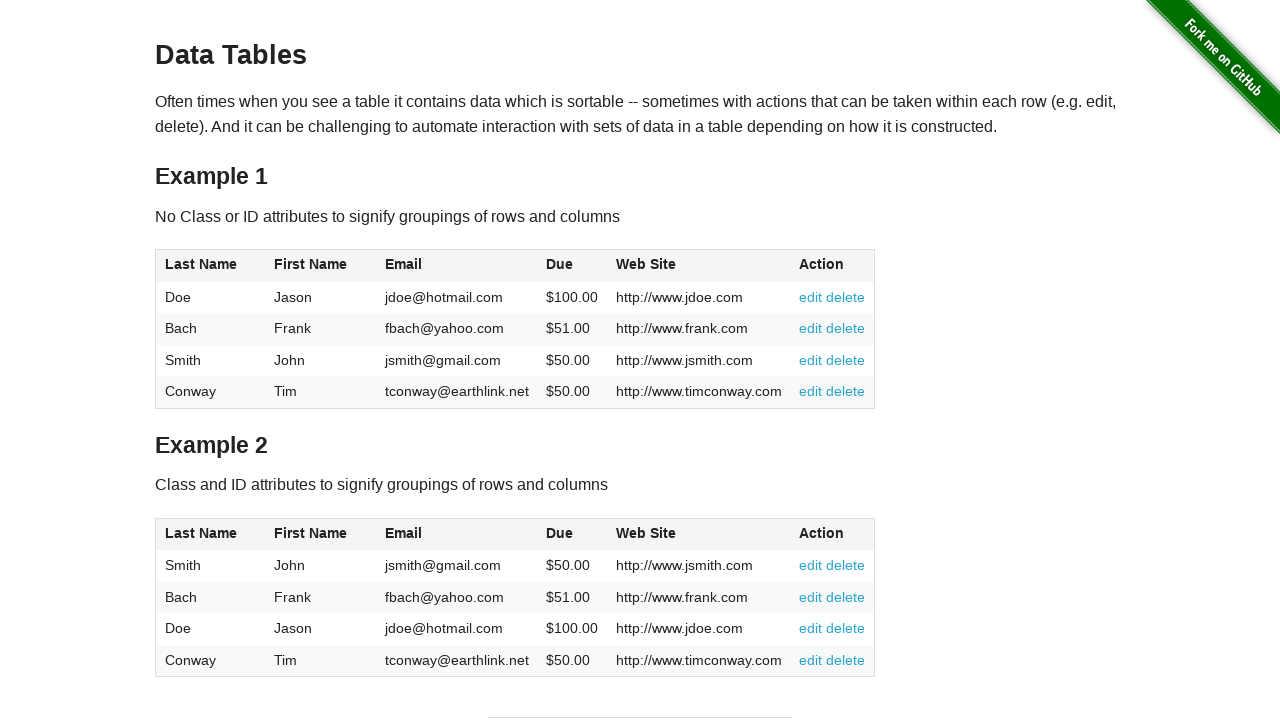

Due column data loaded and is available
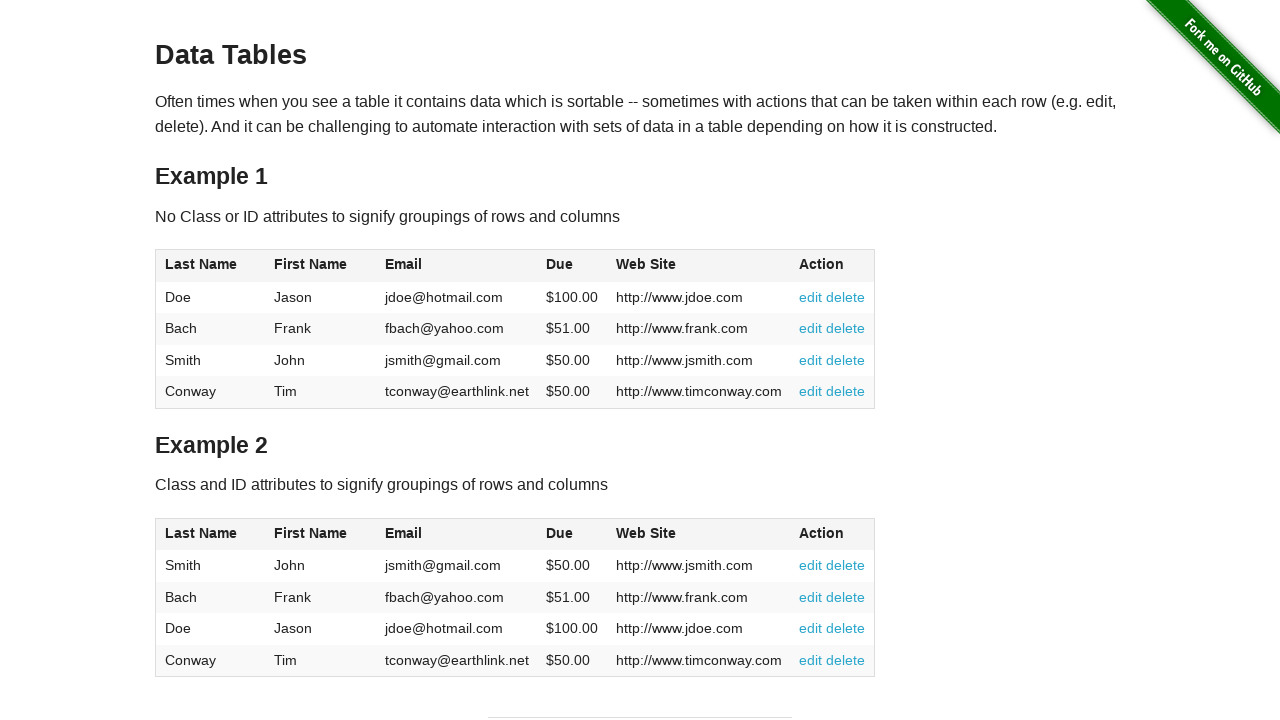

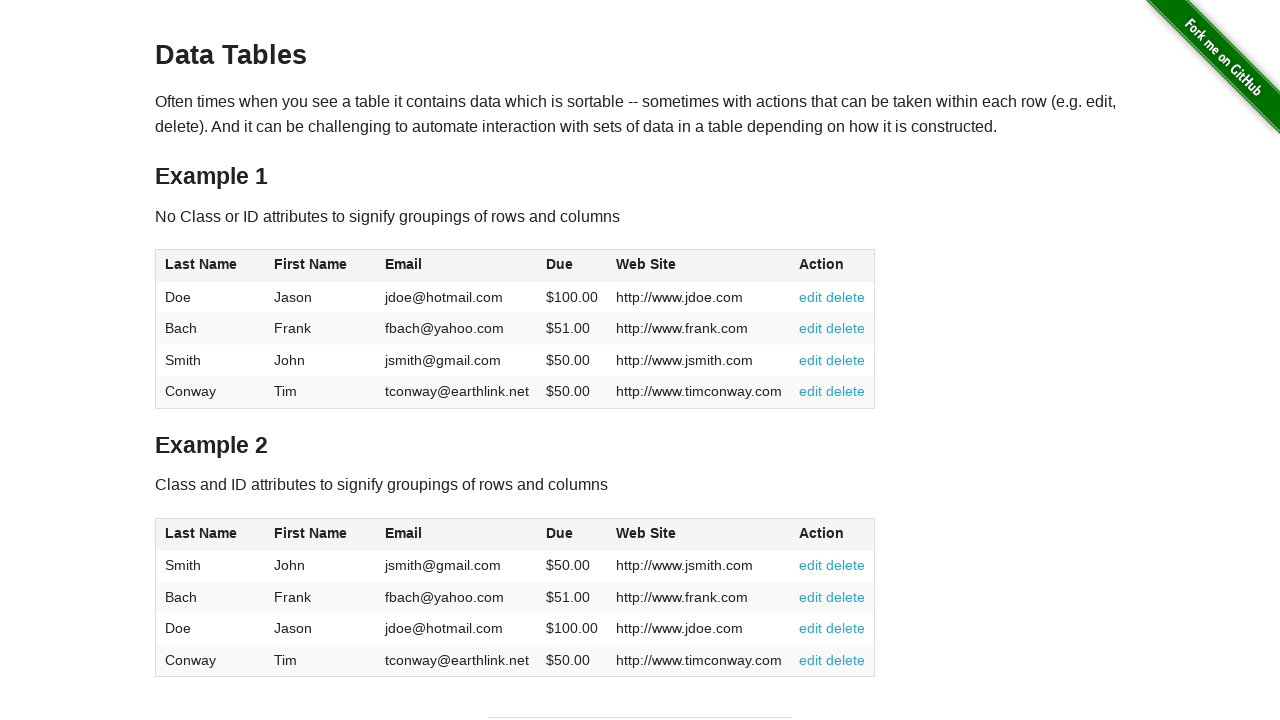